Tests editing a todo item by double-clicking, filling new text, and pressing Enter

Starting URL: https://demo.playwright.dev/todomvc

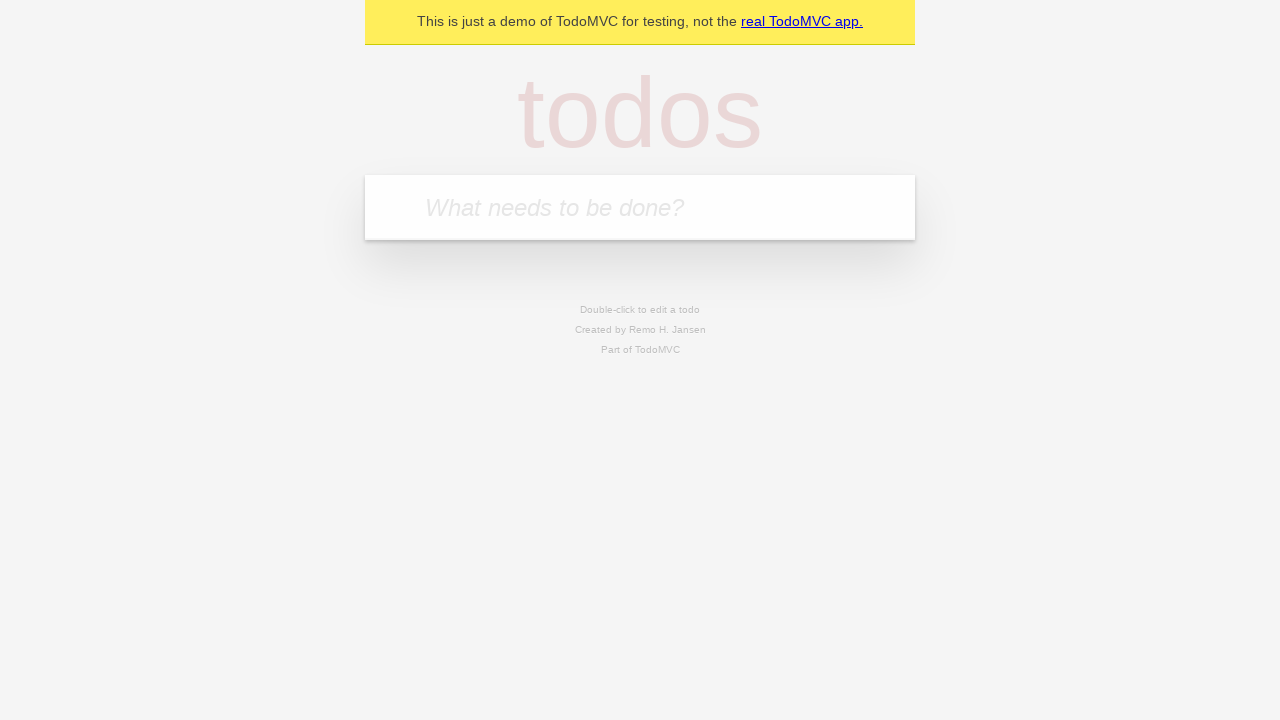

Filled new todo field with 'buy some cheese' on internal:attr=[placeholder="What needs to be done?"i]
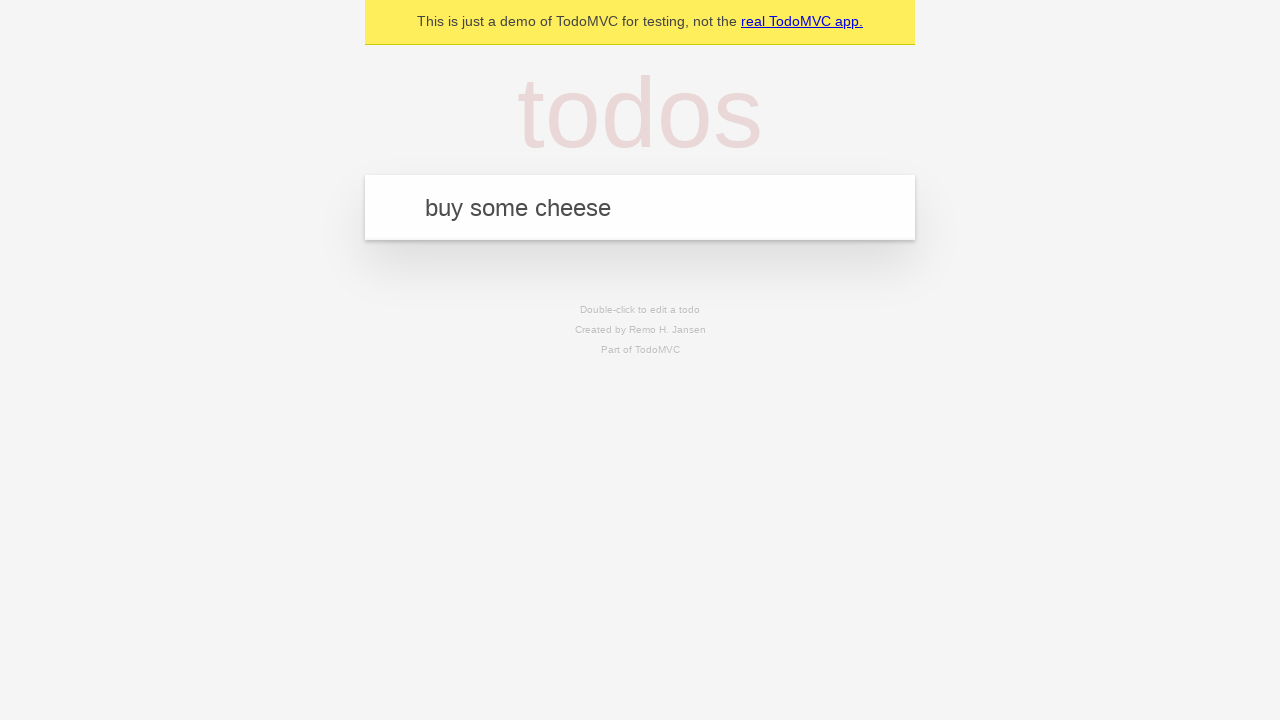

Pressed Enter to create todo item 'buy some cheese' on internal:attr=[placeholder="What needs to be done?"i]
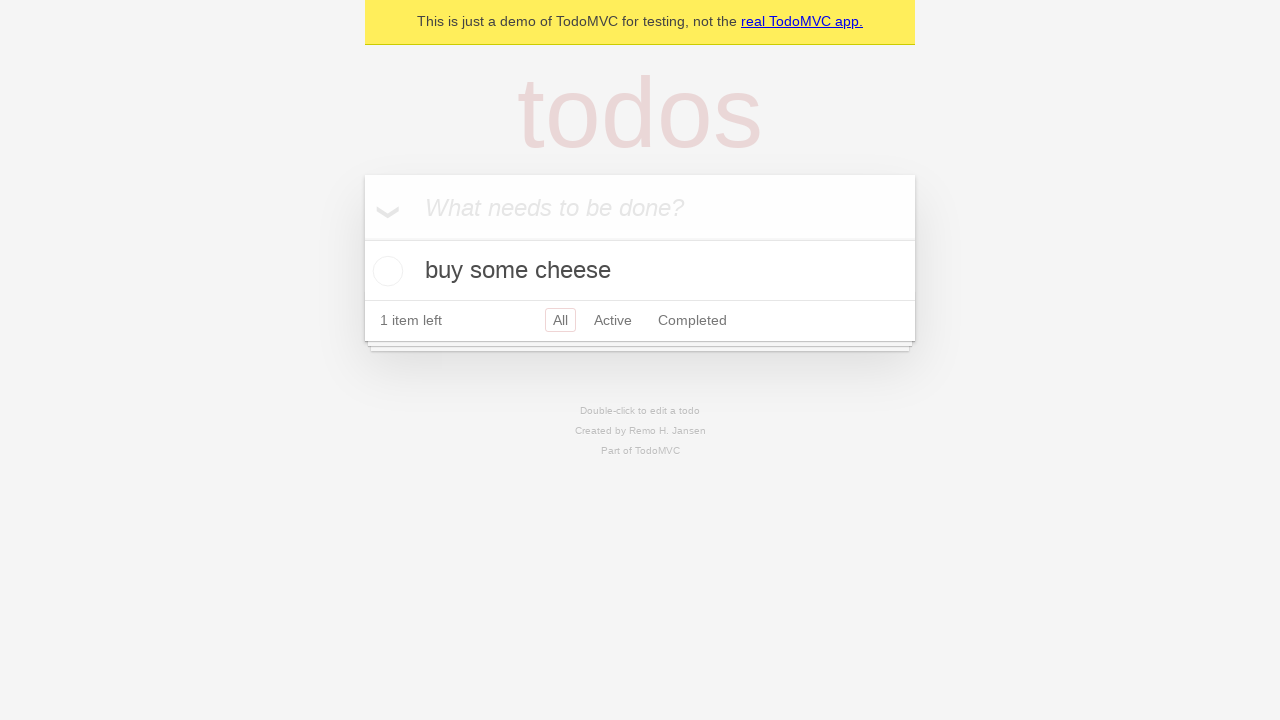

Filled new todo field with 'feed the cat' on internal:attr=[placeholder="What needs to be done?"i]
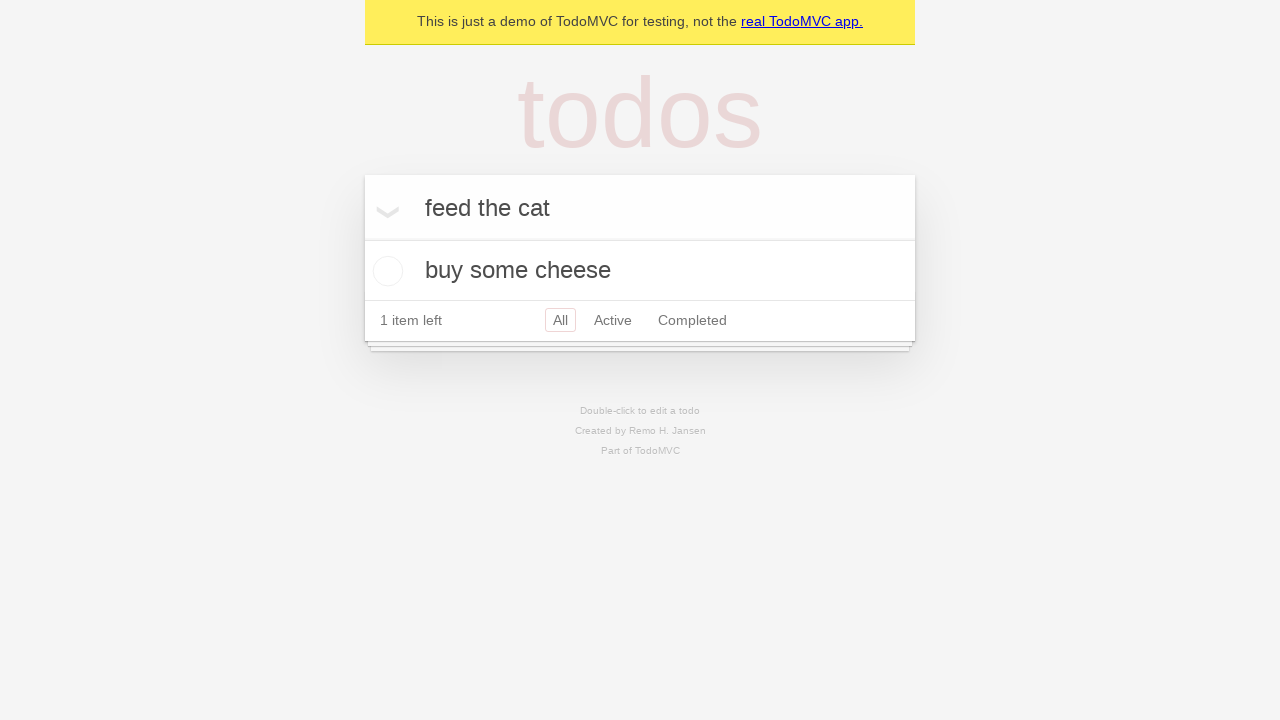

Pressed Enter to create todo item 'feed the cat' on internal:attr=[placeholder="What needs to be done?"i]
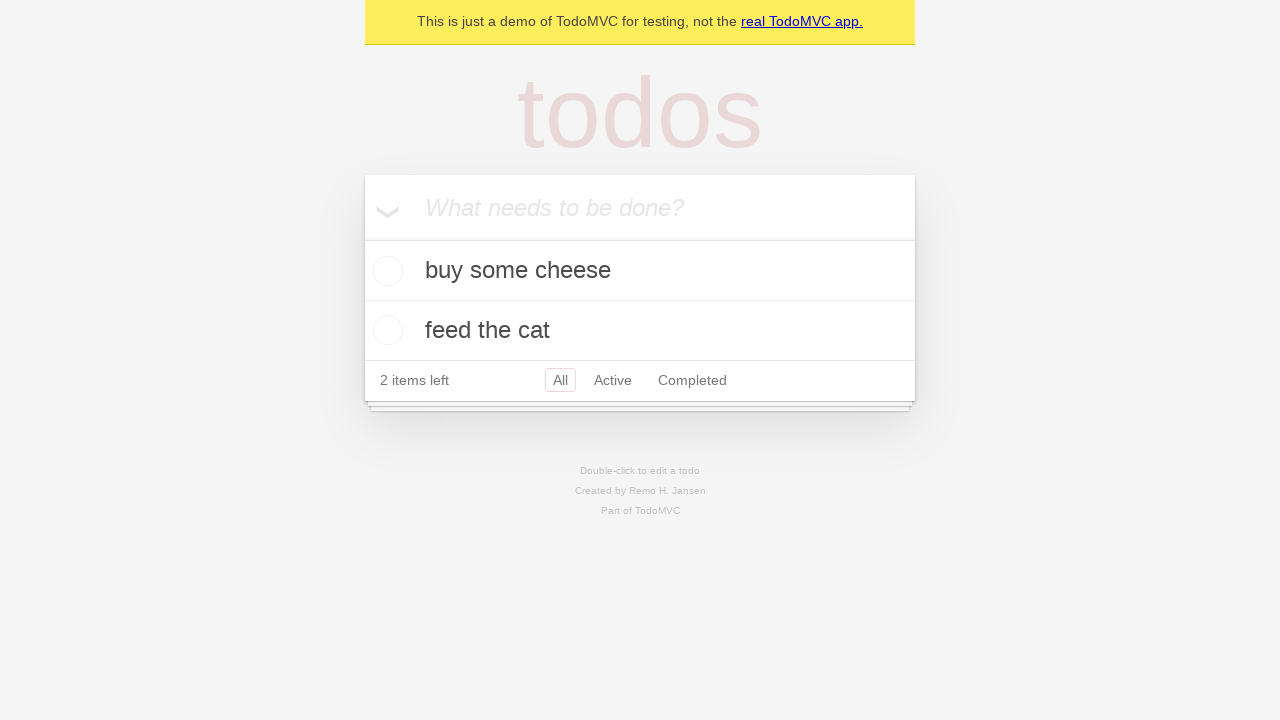

Filled new todo field with 'book a doctors appointment' on internal:attr=[placeholder="What needs to be done?"i]
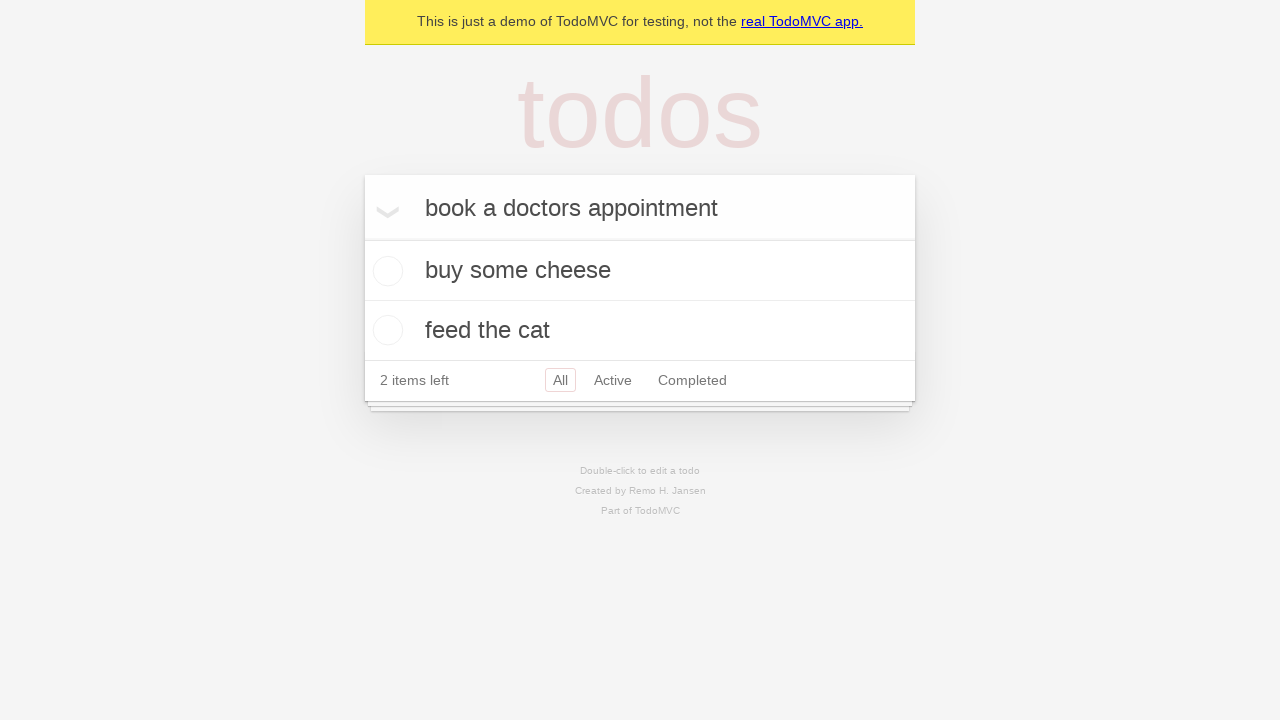

Pressed Enter to create todo item 'book a doctors appointment' on internal:attr=[placeholder="What needs to be done?"i]
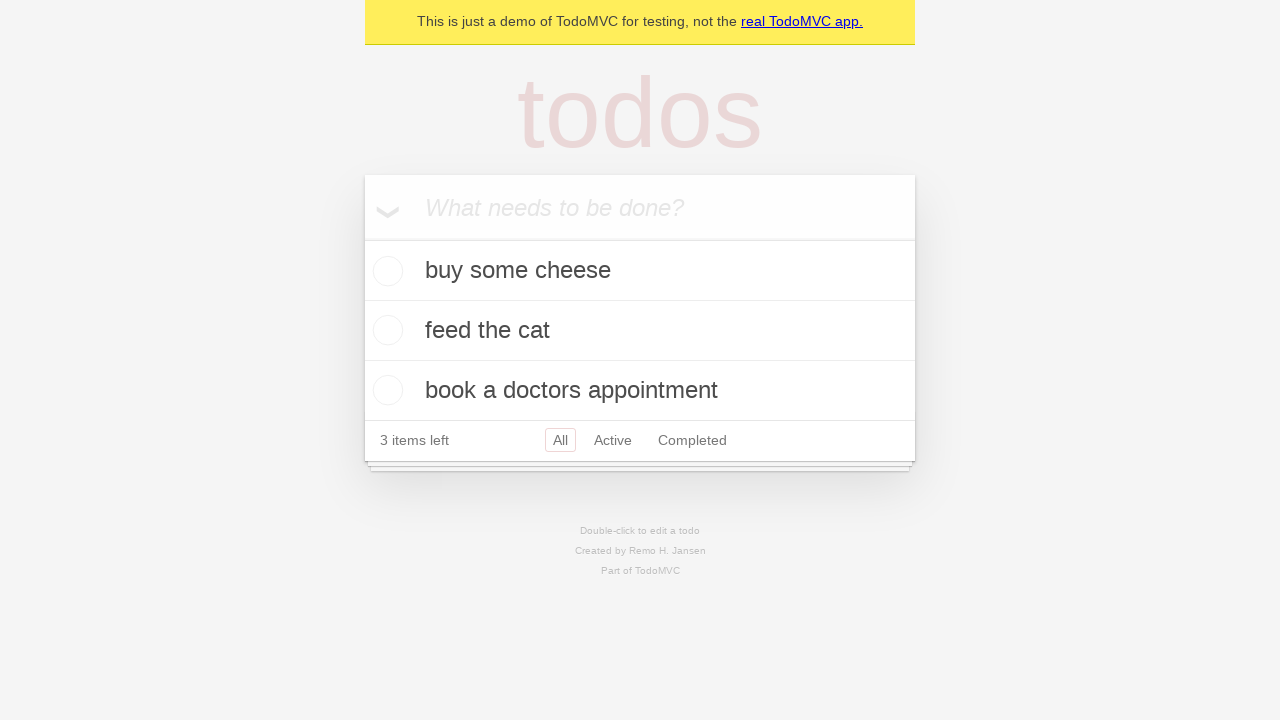

Waited for all three todo items to load
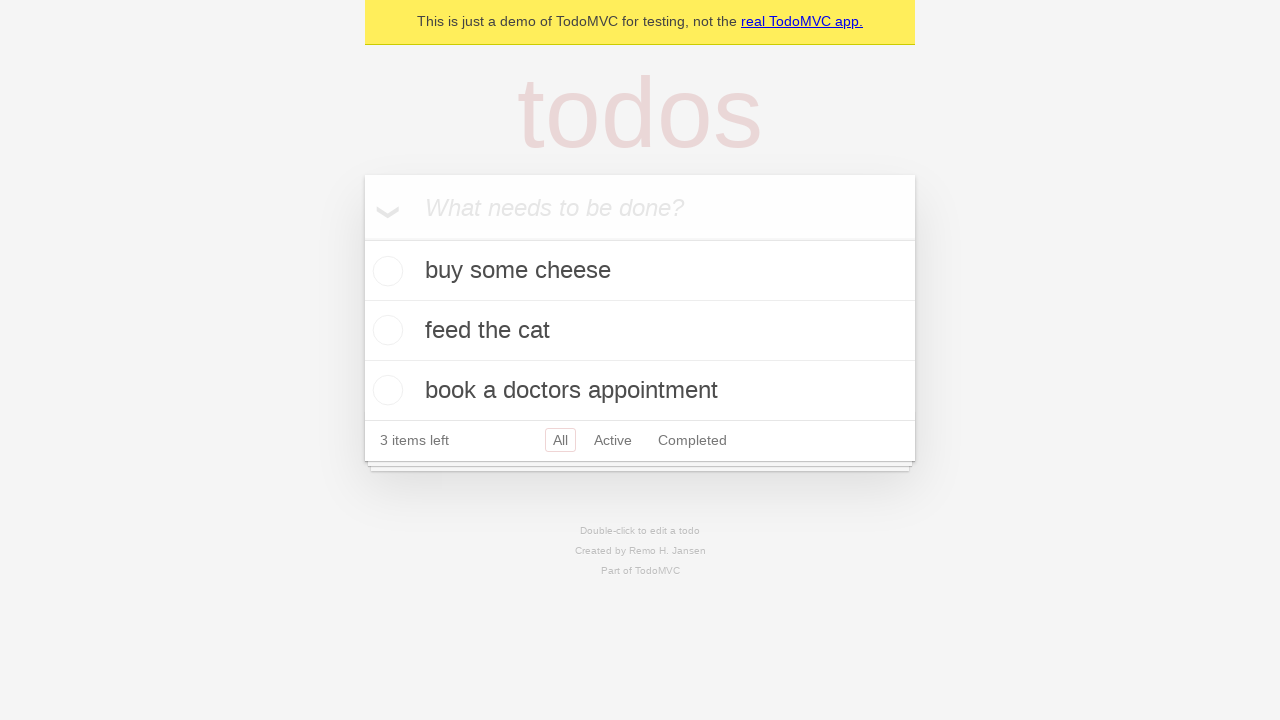

Double-clicked second todo item to enter edit mode at (640, 331) on [data-testid='todo-item'] >> nth=1
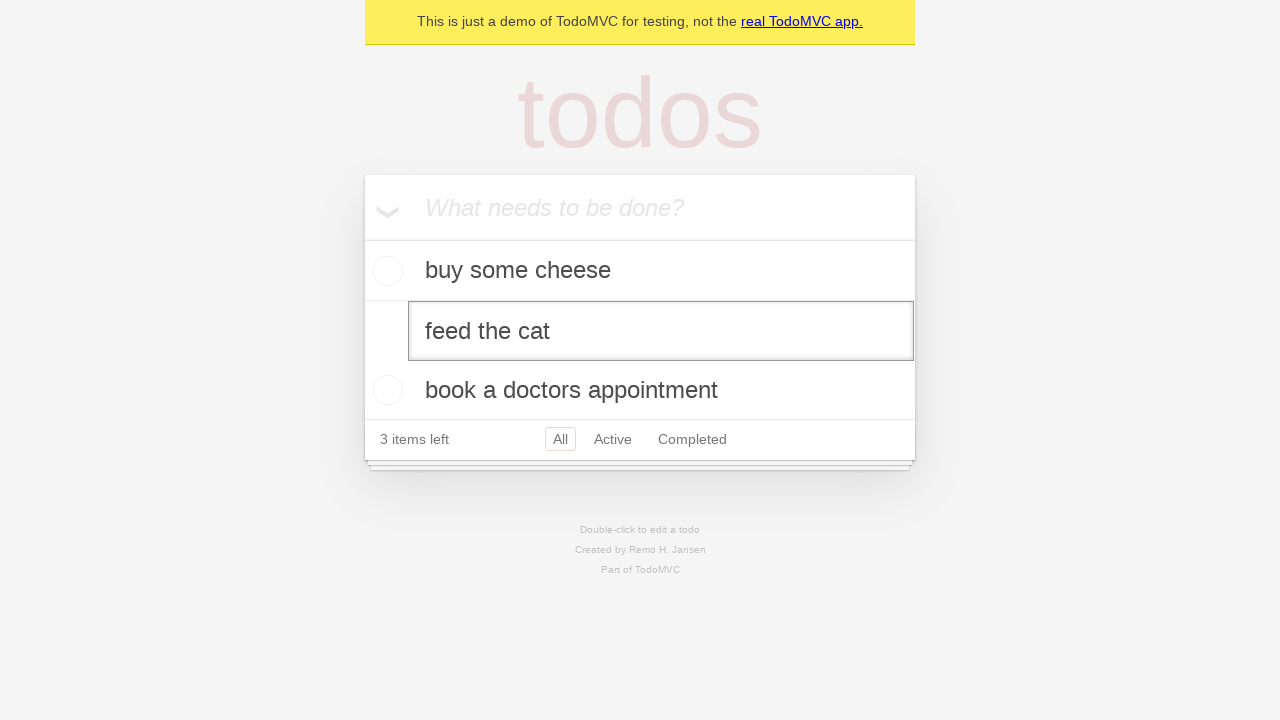

Filled edit field with new text 'buy some sausages' on [data-testid='todo-item'] >> nth=1 >> internal:role=textbox[name="Edit"i]
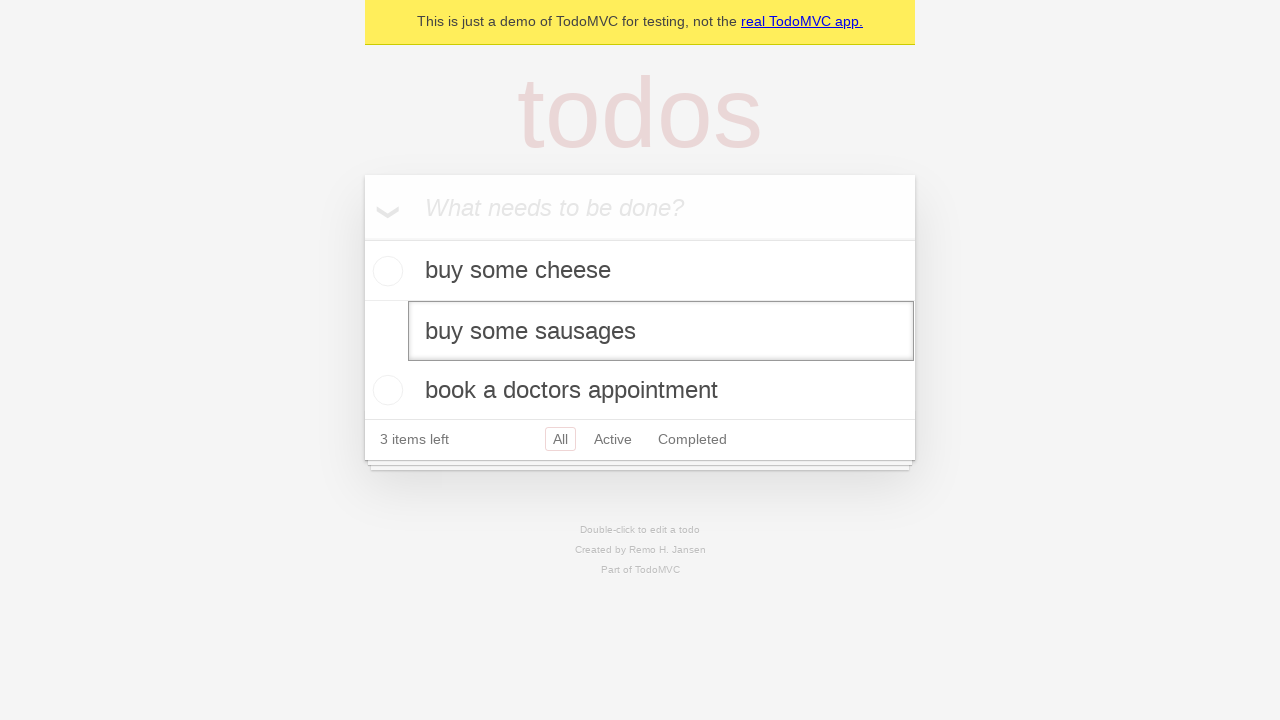

Pressed Enter to save the edited todo item on [data-testid='todo-item'] >> nth=1 >> internal:role=textbox[name="Edit"i]
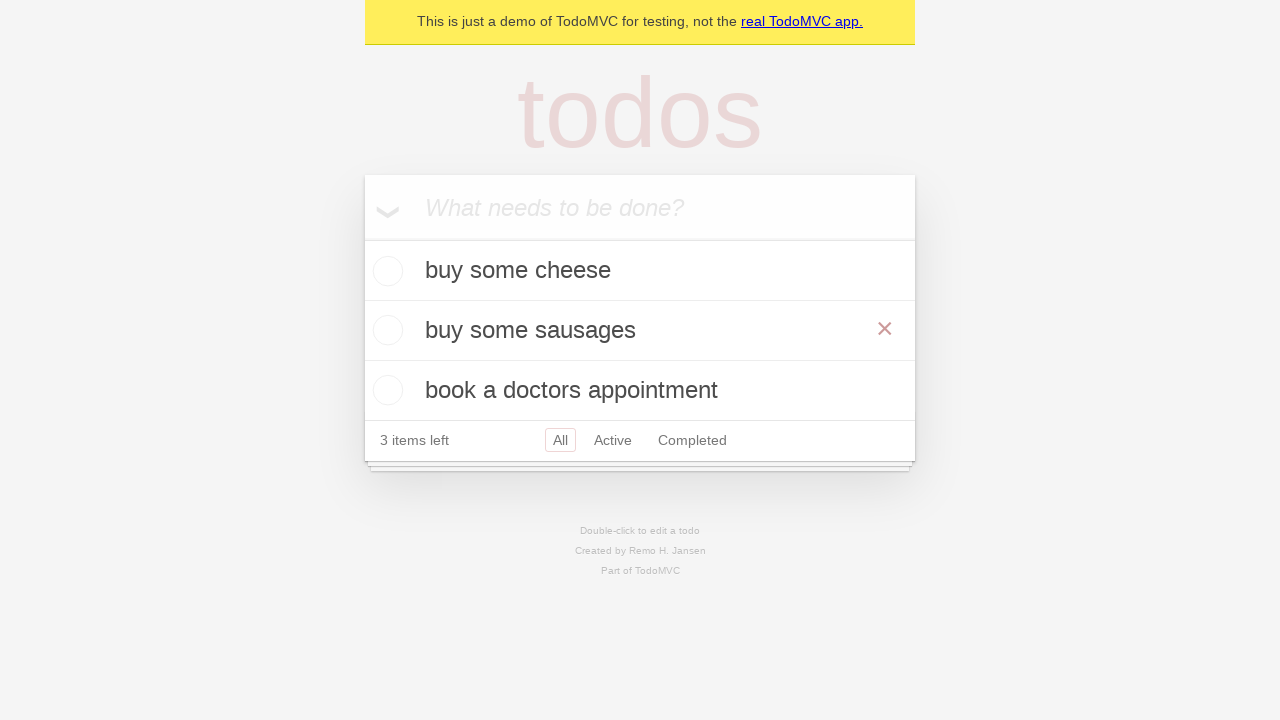

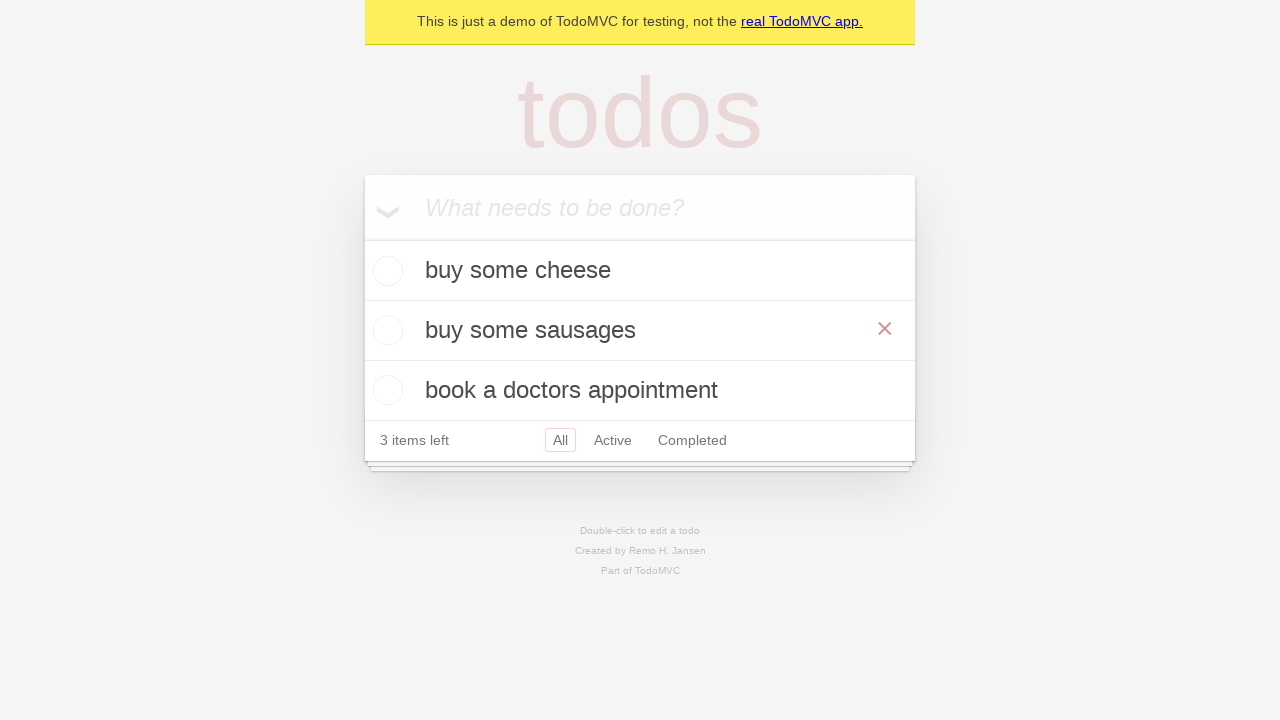